Tests JavaScript confirm alert handling by clicking a button to trigger an alert, verifying the alert text, accepting the alert, then triggering another alert and dismissing it.

Starting URL: https://demoqa.com/alerts

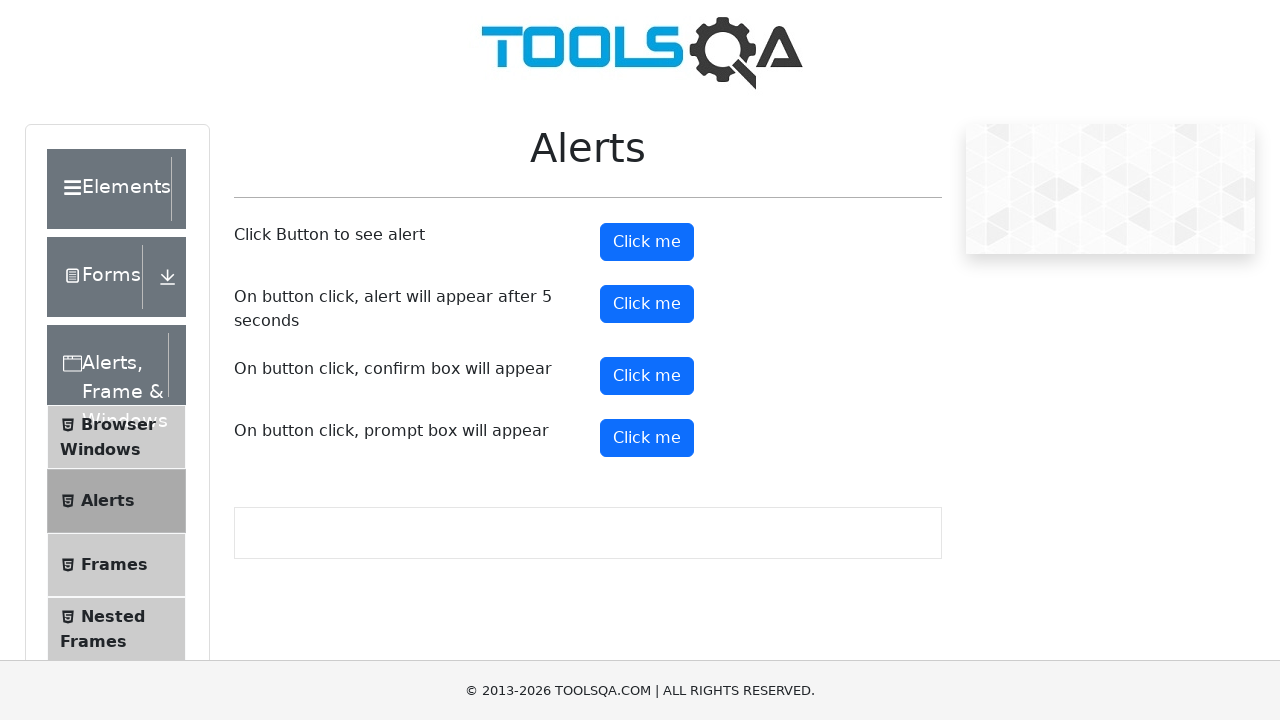

Clicked confirm button to trigger first alert at (647, 376) on #confirmButton
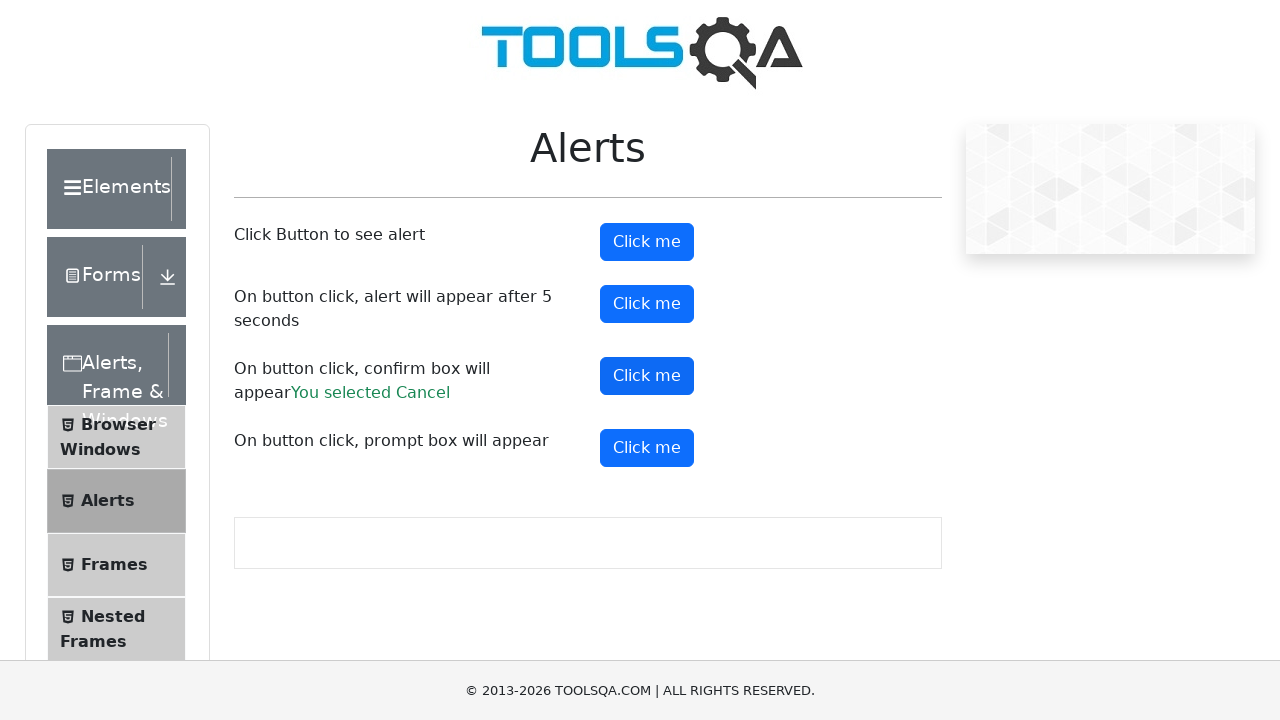

Set up dialog handler to accept alert
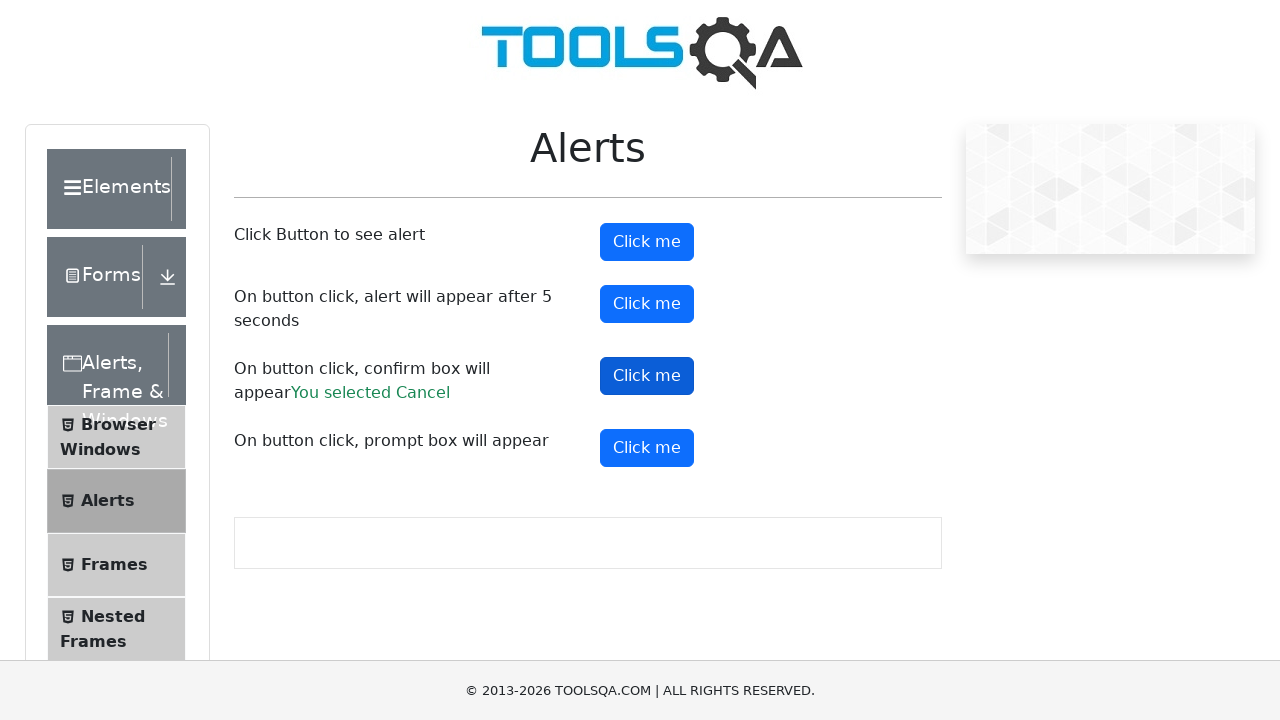

Waited for first alert to be processed and accepted
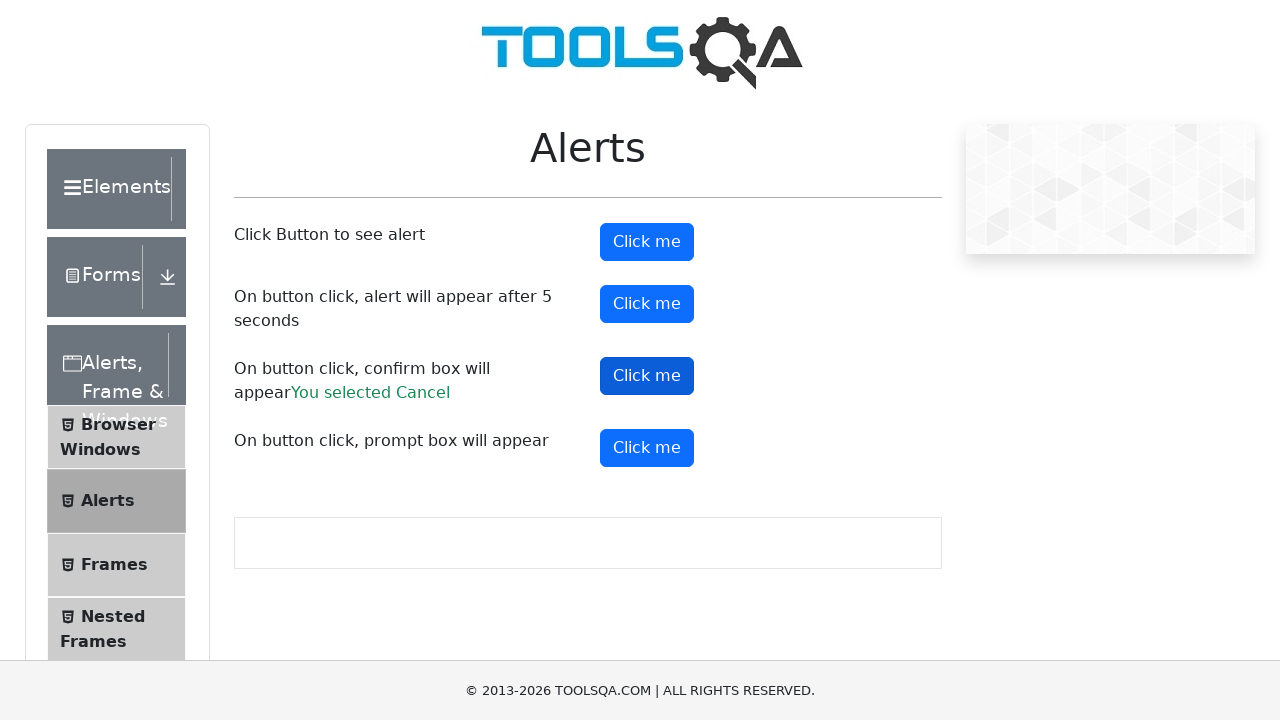

Clicked confirm button to trigger second alert at (647, 376) on #confirmButton
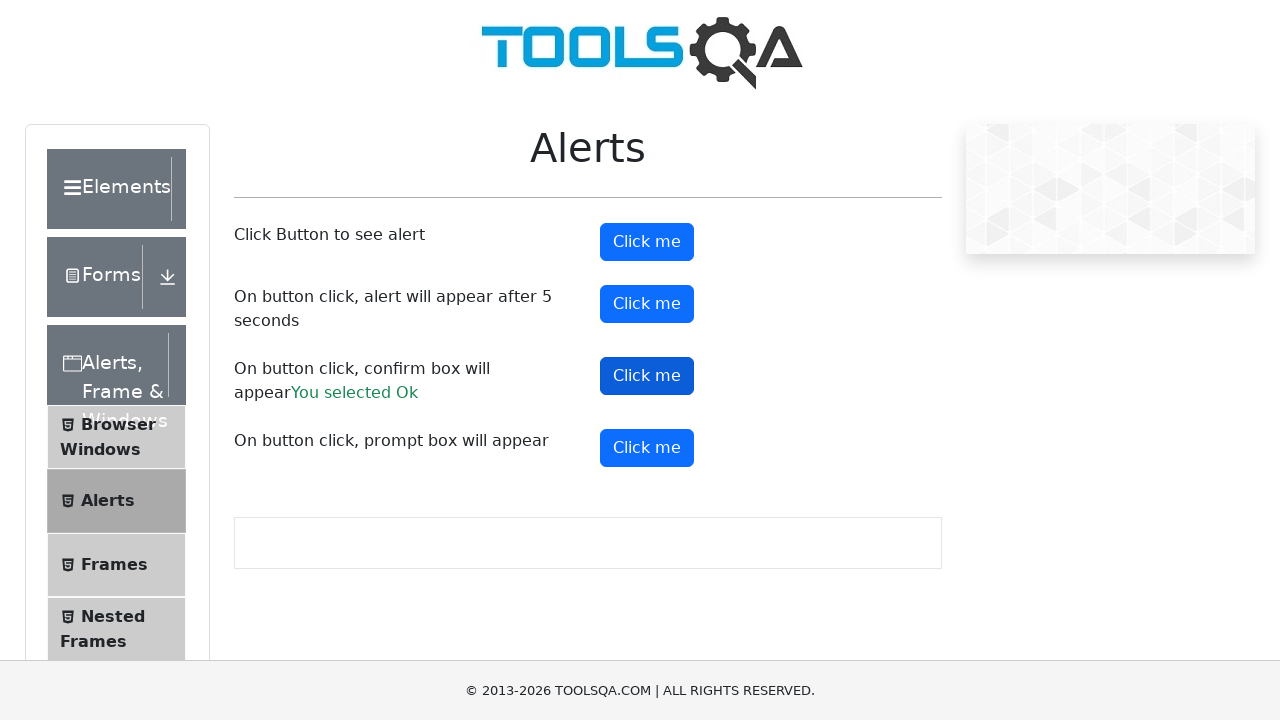

Set up dialog handler to dismiss second alert
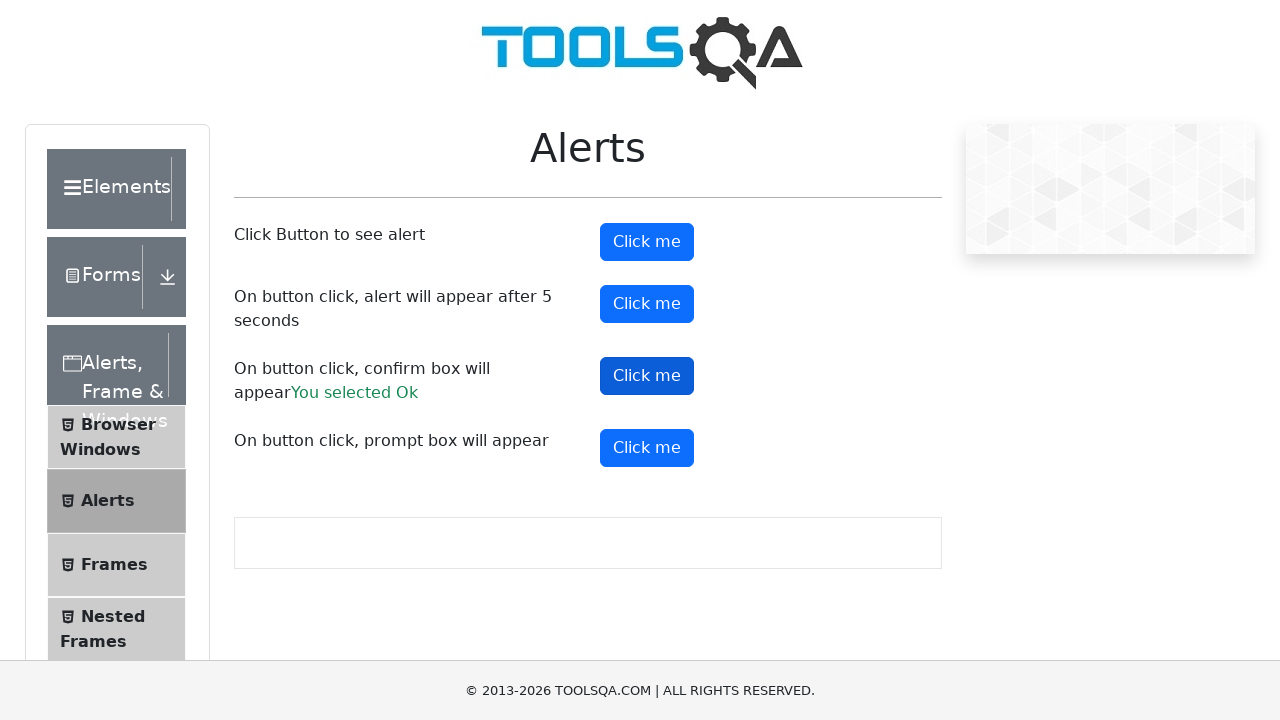

Waited for second alert to be processed and dismissed
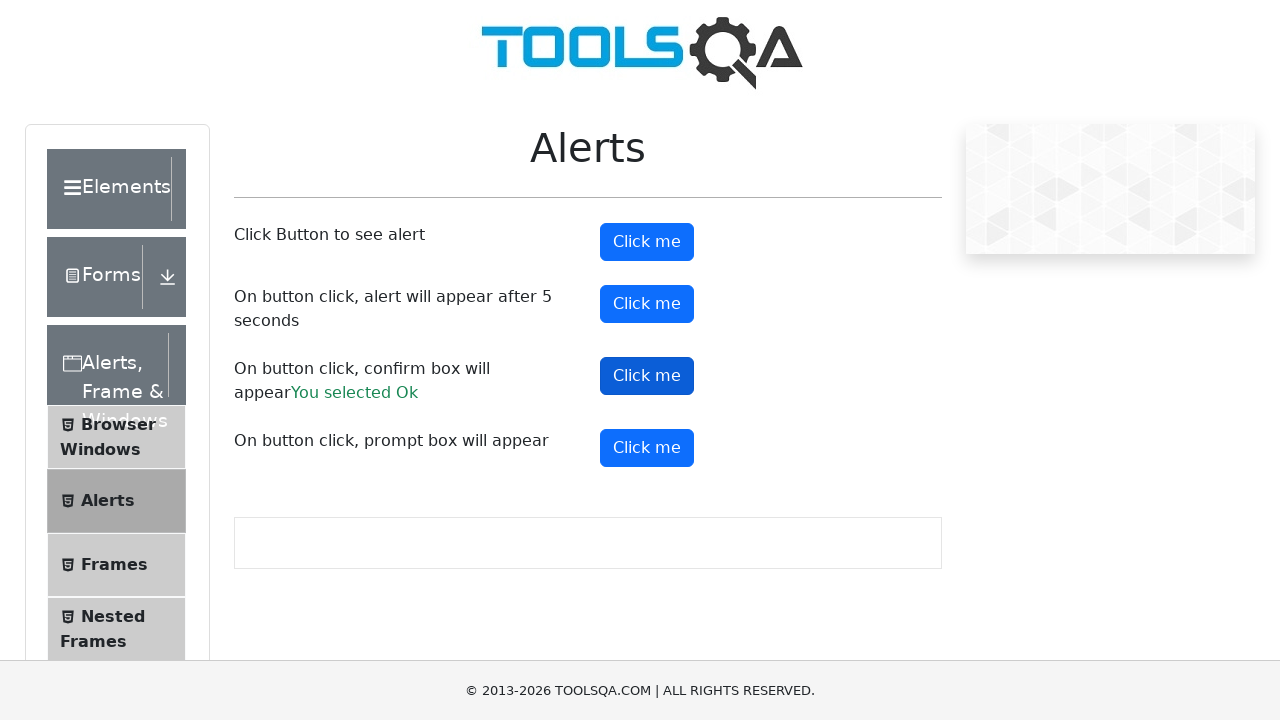

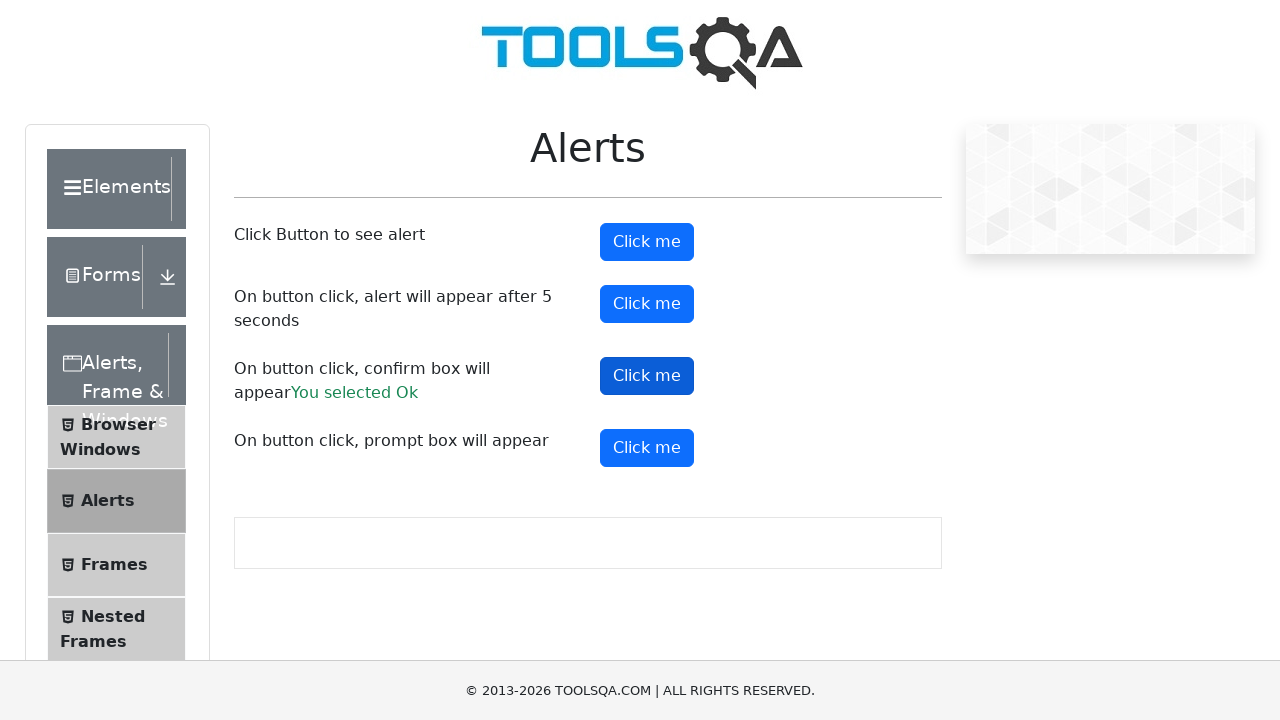